Tests back and forth navigation by clicking on the A/B Testing link, verifying the page title, navigating back to the home page, and verifying the home page title.

Starting URL: https://practice.cydeo.com

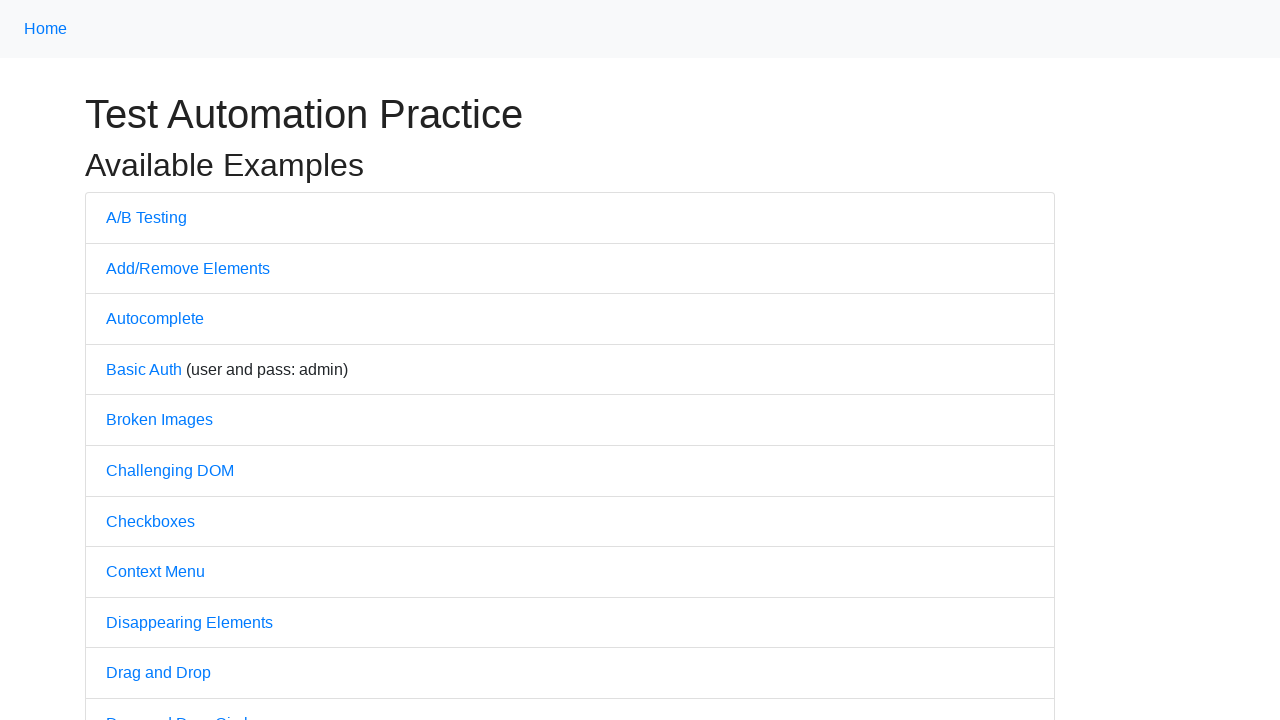

Clicked on A/B Testing link at (146, 217) on a:text('A/B Testing')
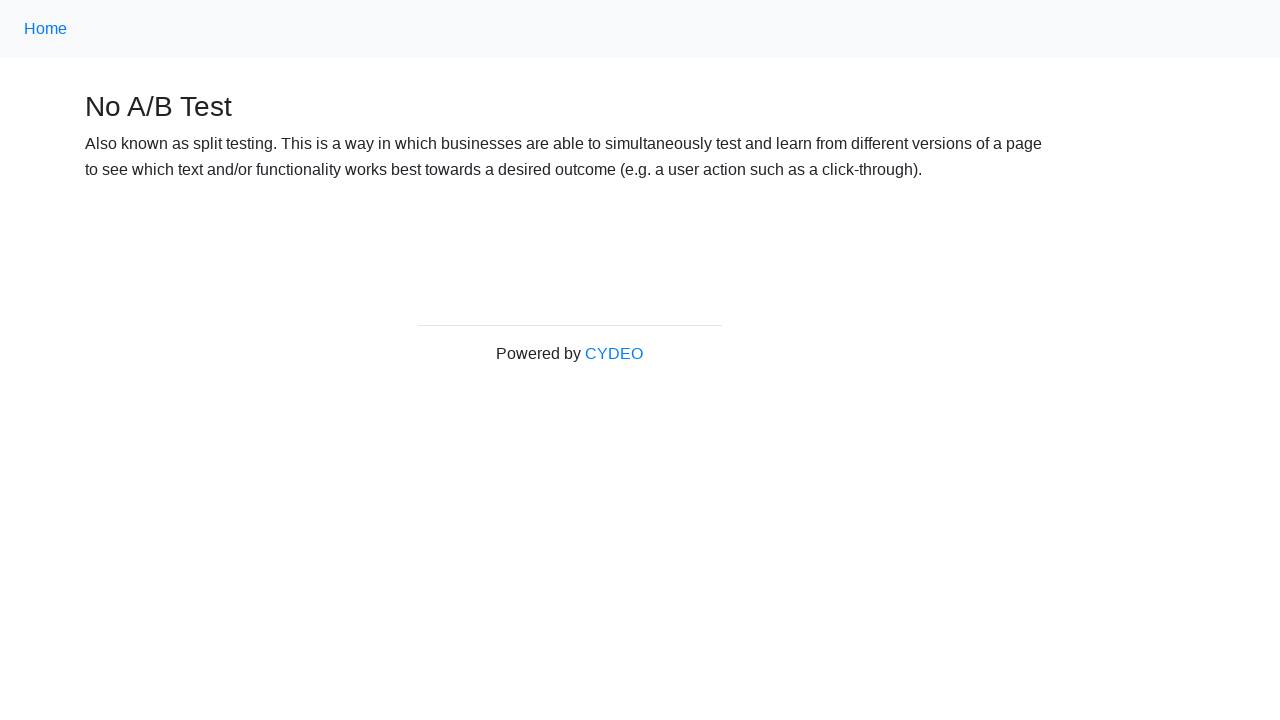

Waited for page load state
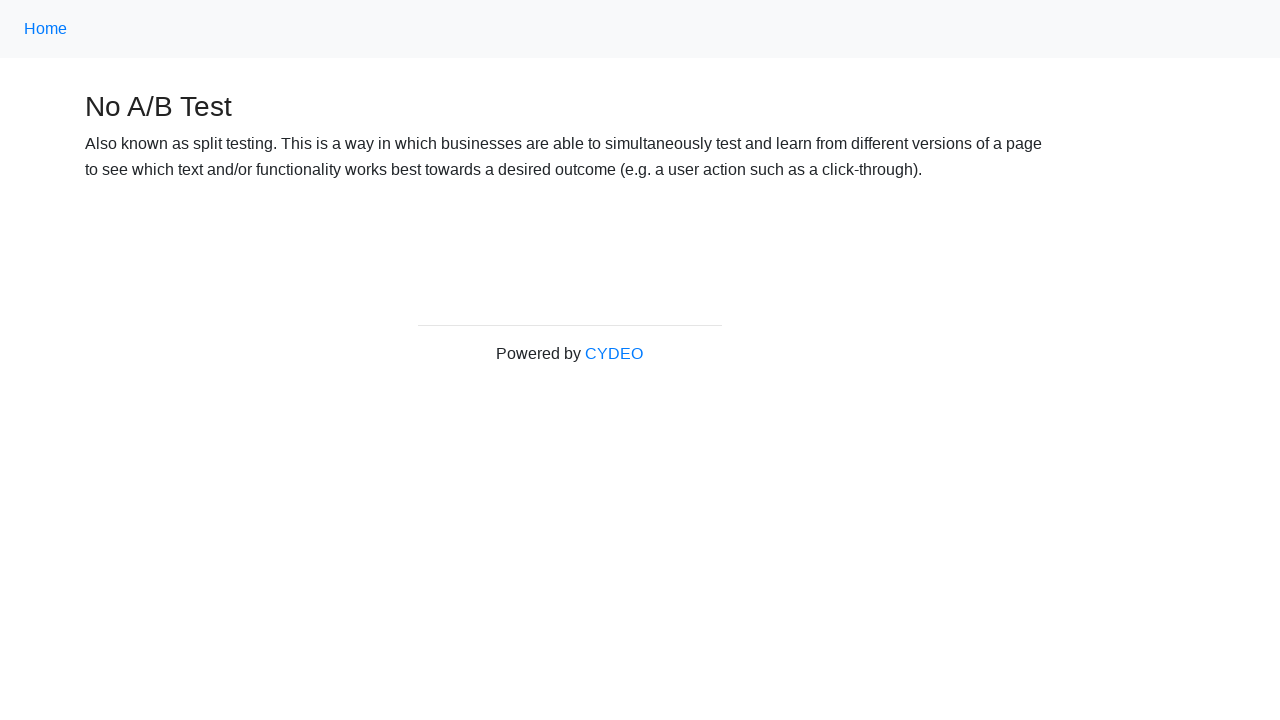

Verified page title is 'No A/B Test'
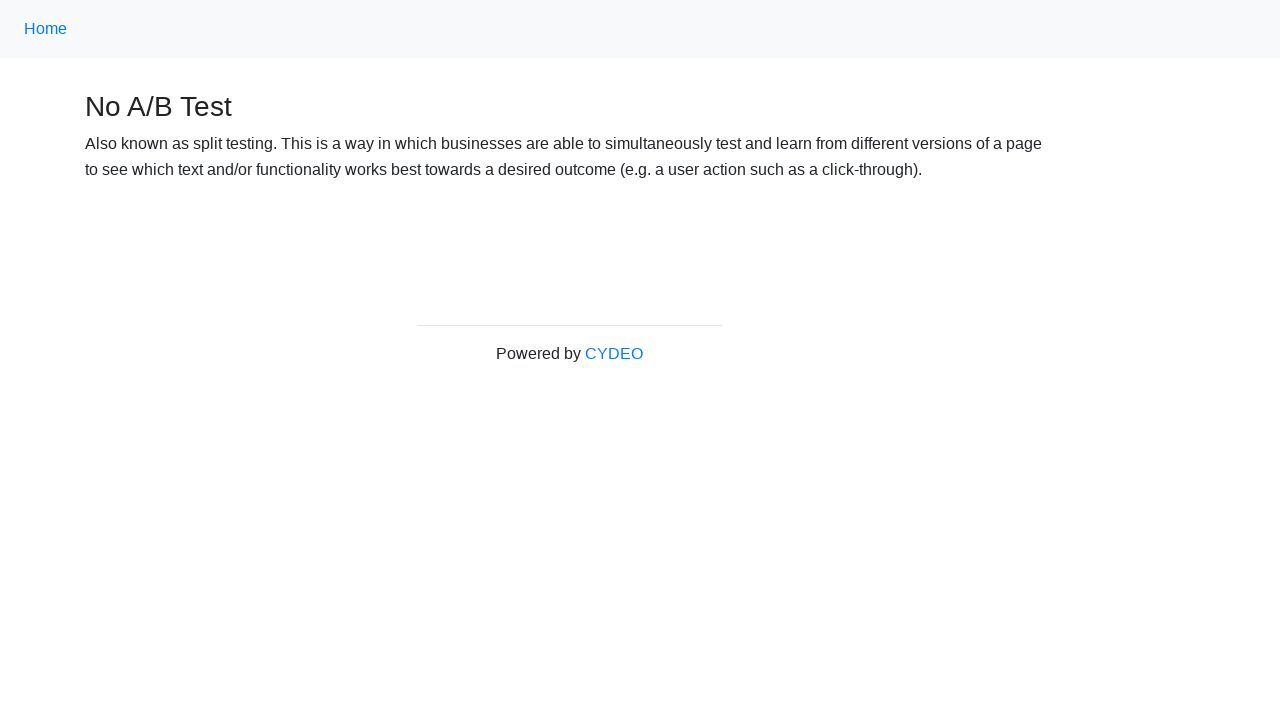

Navigated back to home page
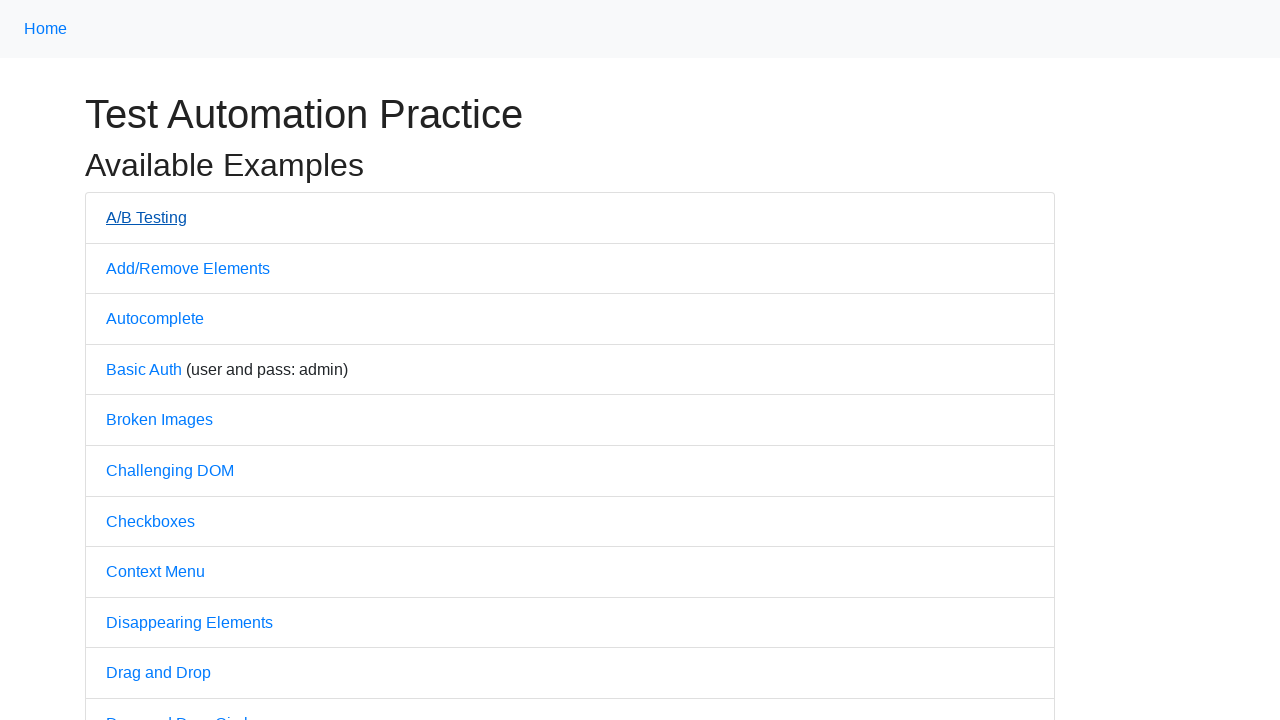

Waited for page load state
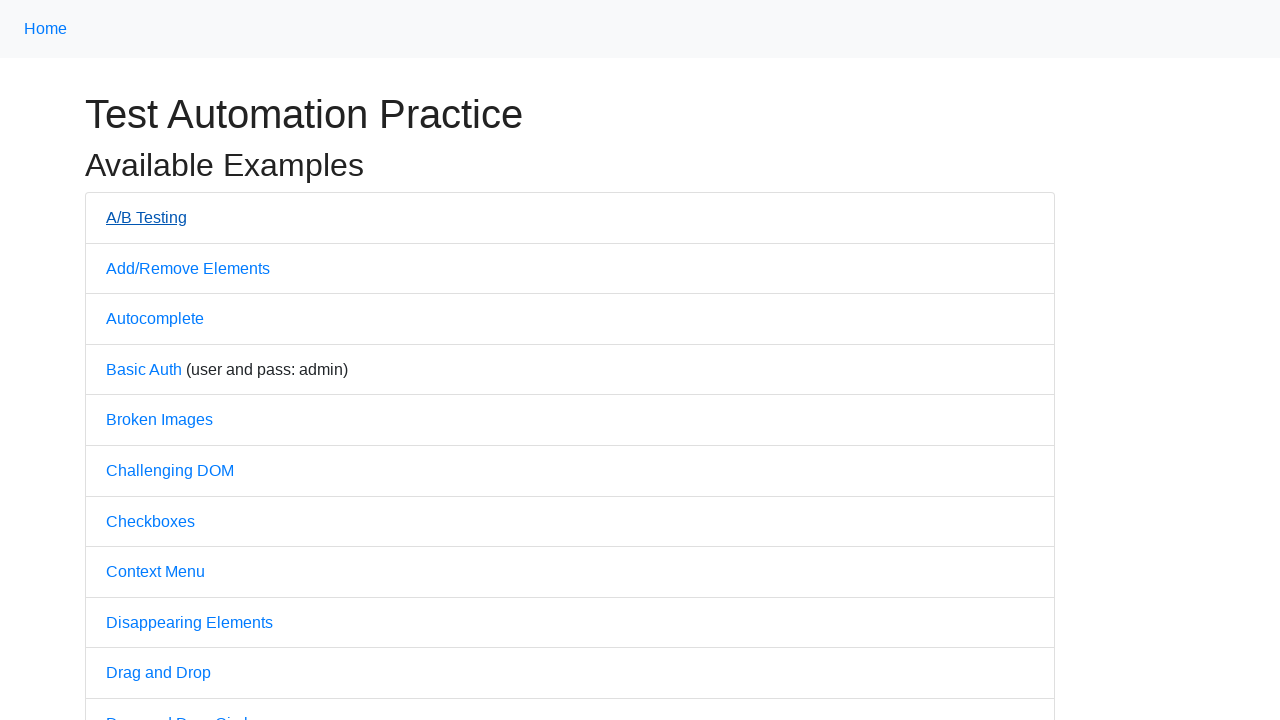

Verified page title is 'Practice'
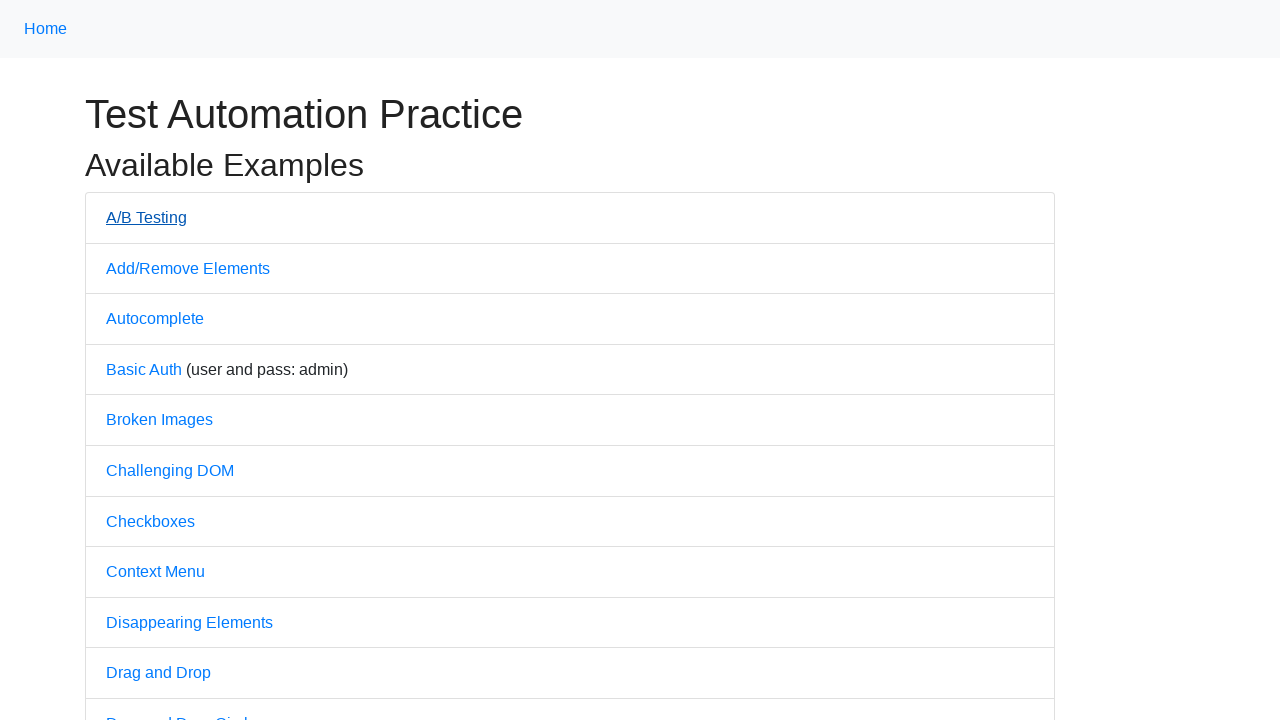

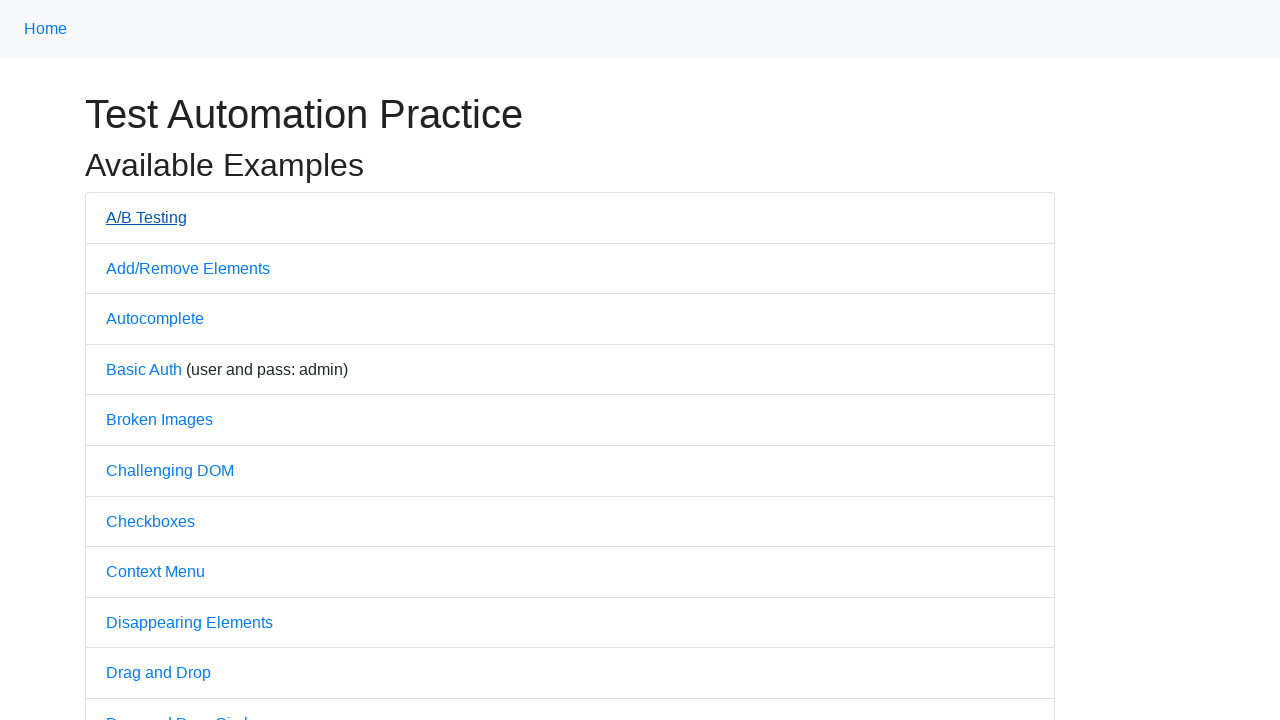